Tests a text box form by filling in user name, email, current address, and permanent address fields, then submitting the form and verifying the output is displayed.

Starting URL: https://demoqa.com/text-box

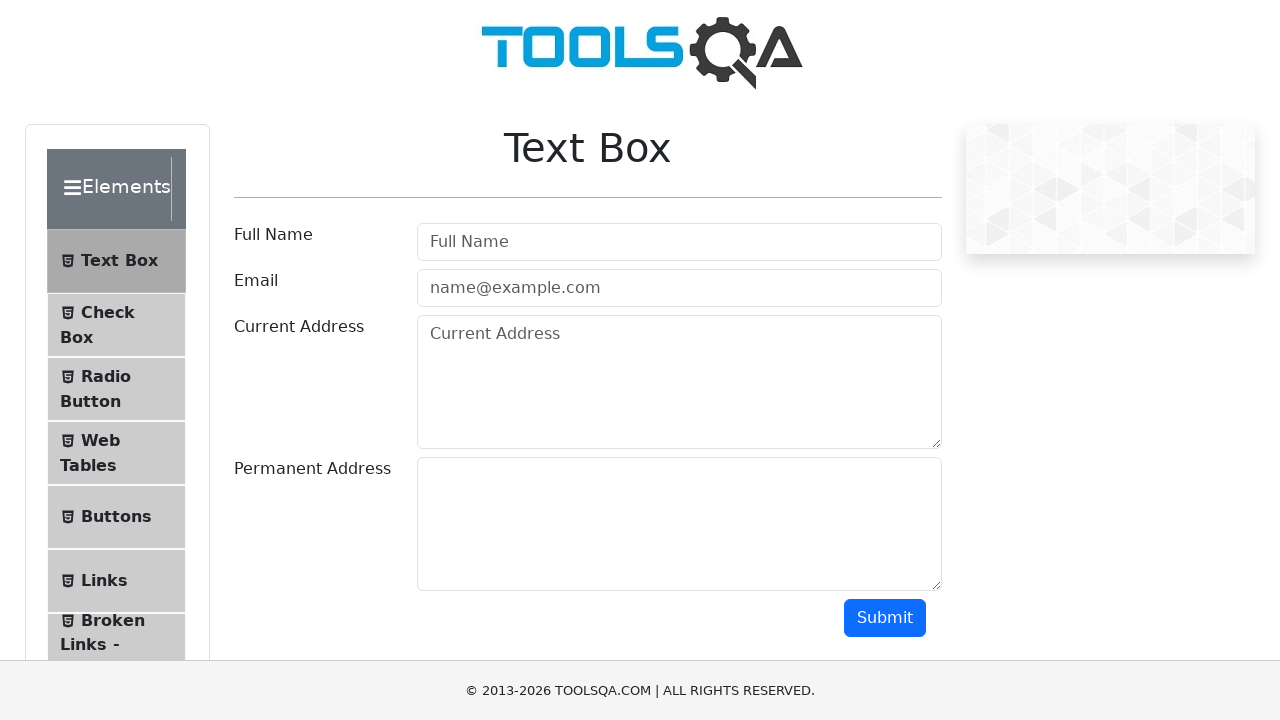

Scrolled down to make form visible
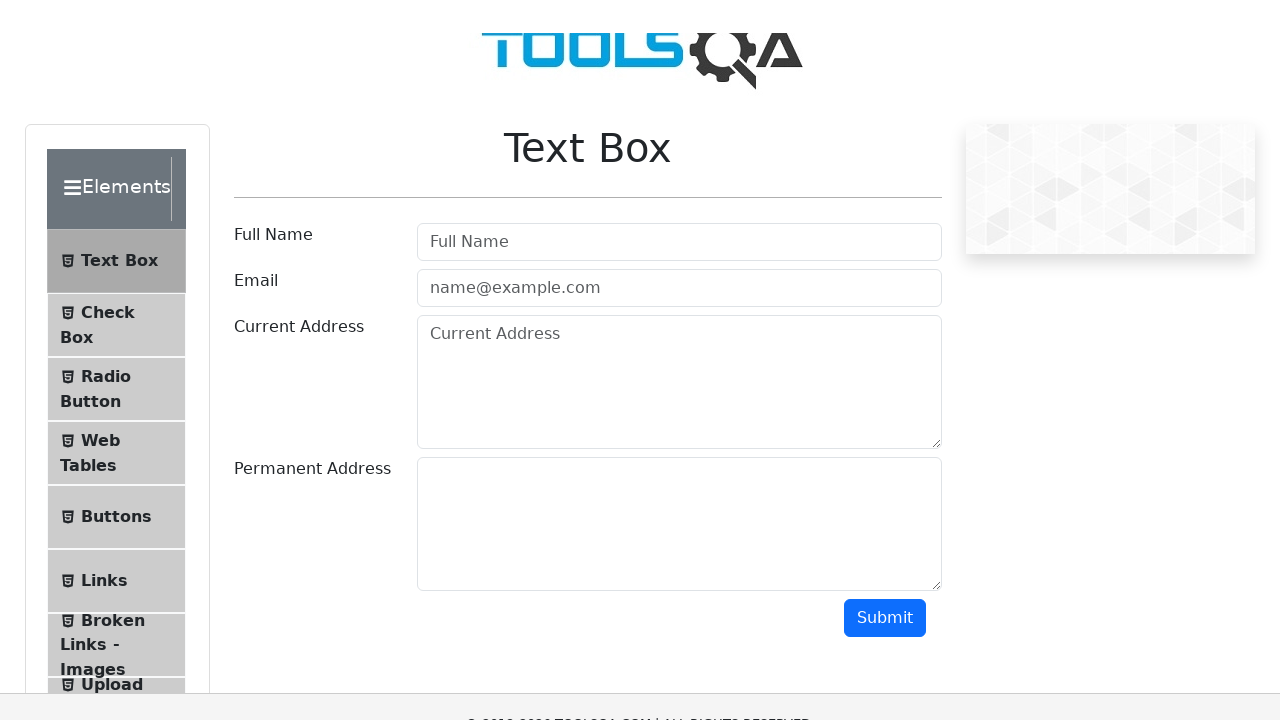

Filled user name field with 'Jagga' on #userName
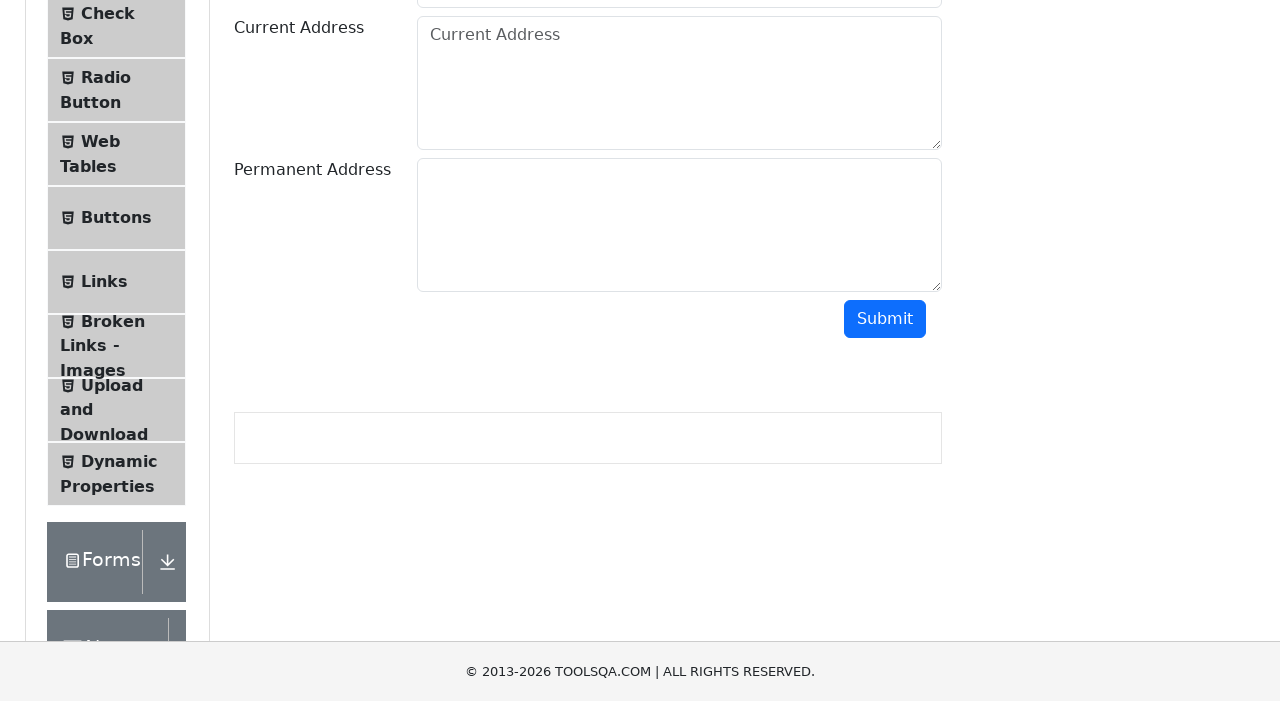

Filled email field with 'Jagga@example.com' on #userEmail
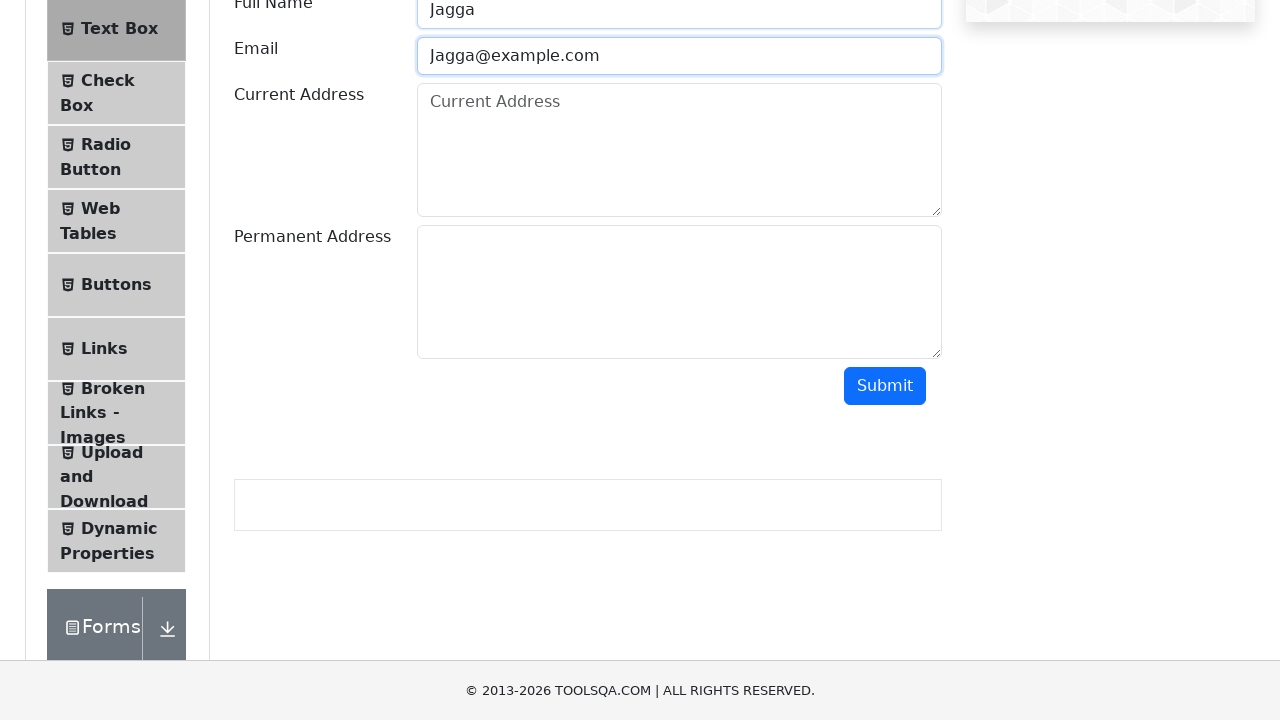

Filled current address field with '2-4, Banglore, 560068' on #currentAddress
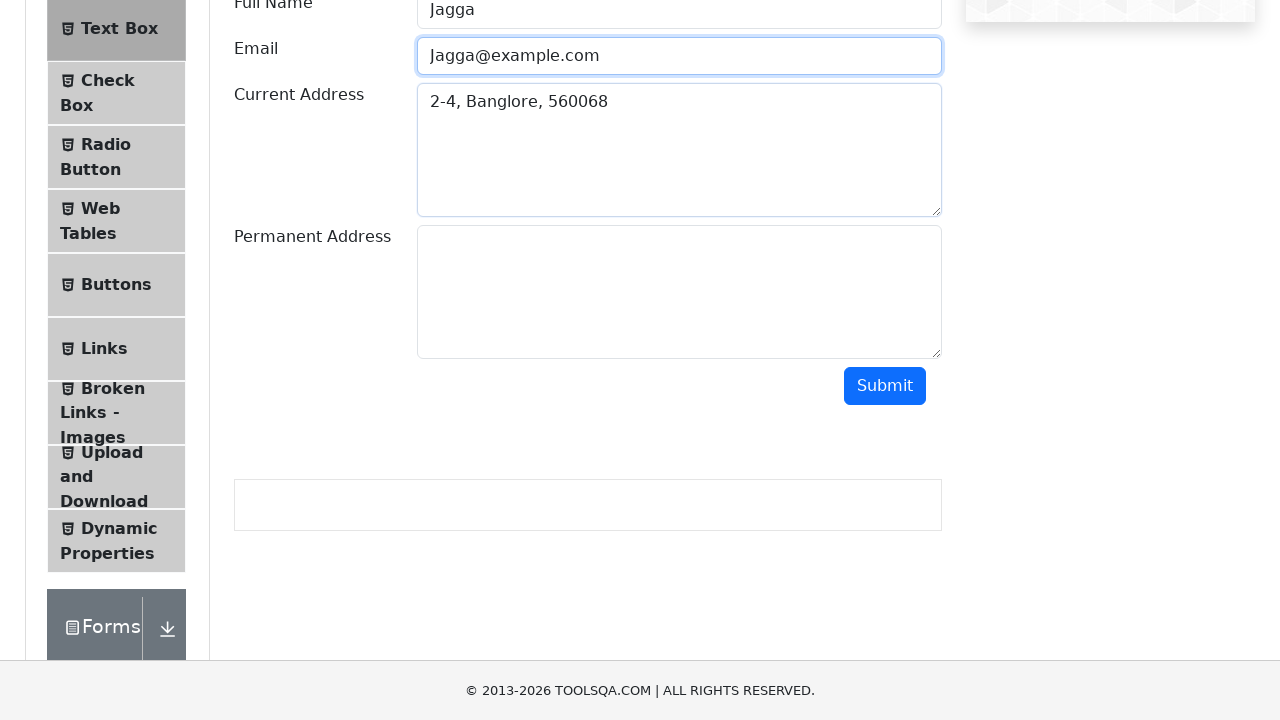

Filled permanent address field with '2-4, hyderabad, 568829' on #permanentAddress
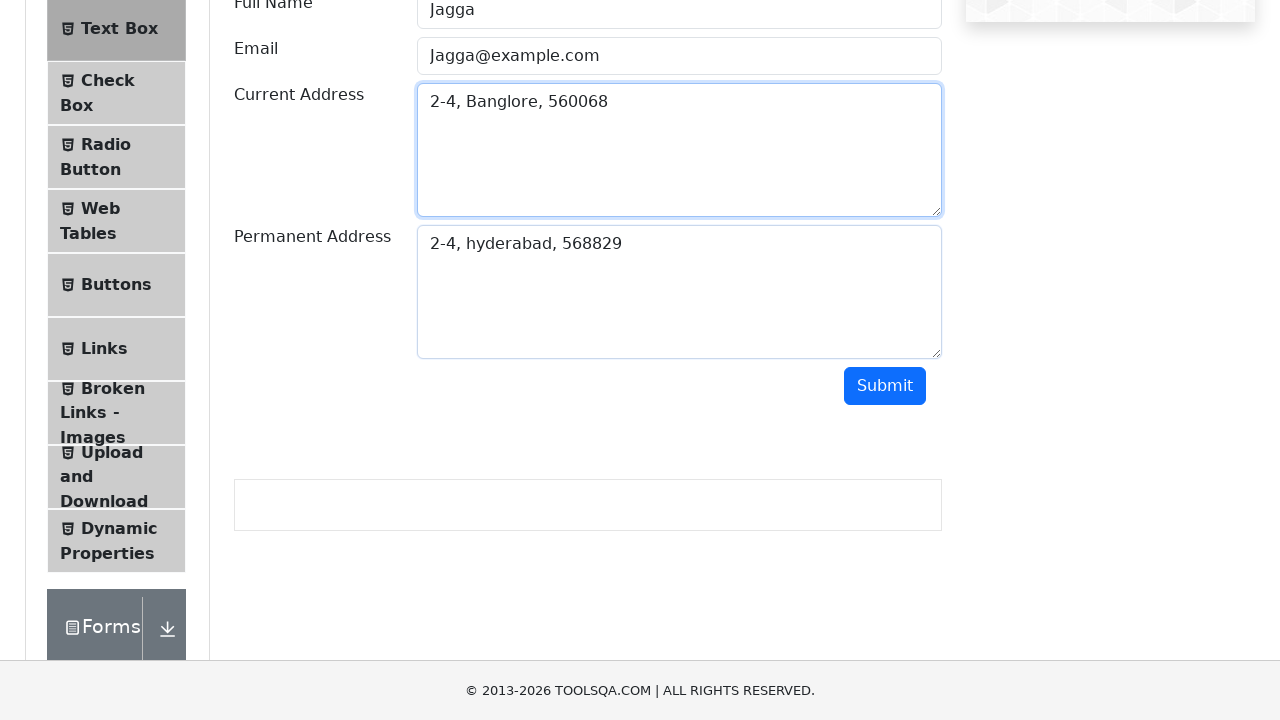

Clicked submit button at (885, 386) on #submit
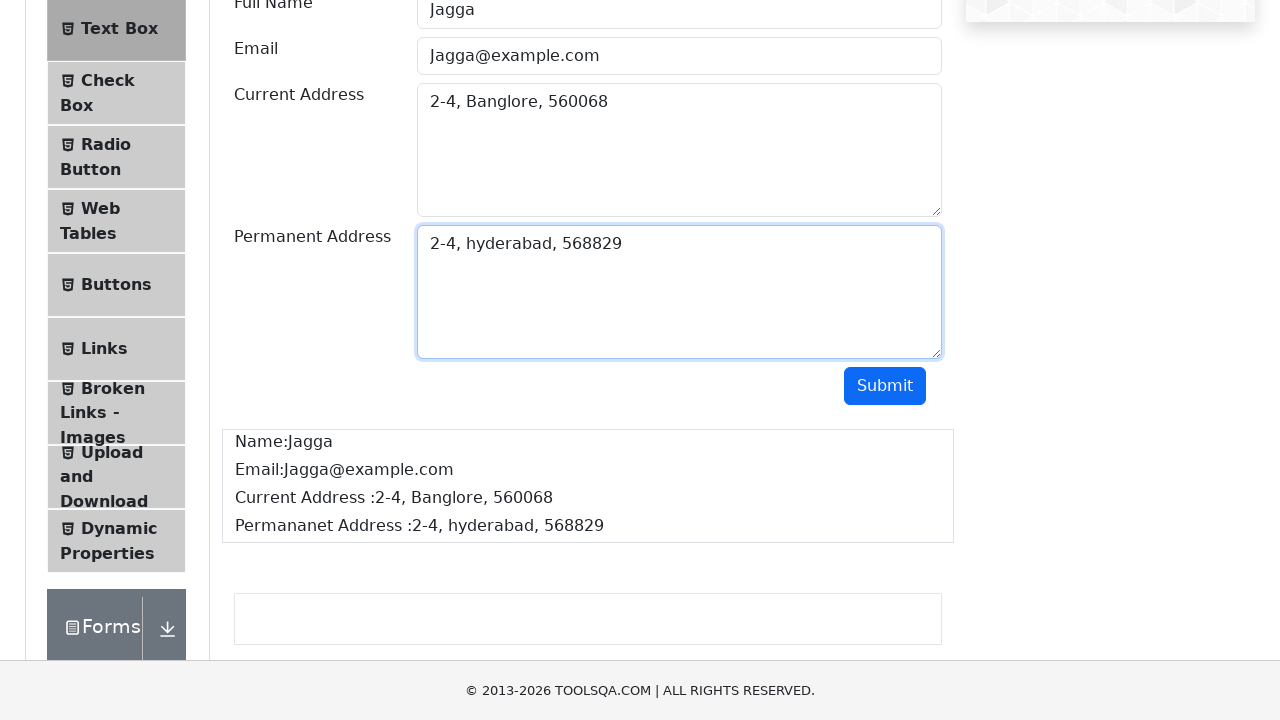

Form output displayed successfully
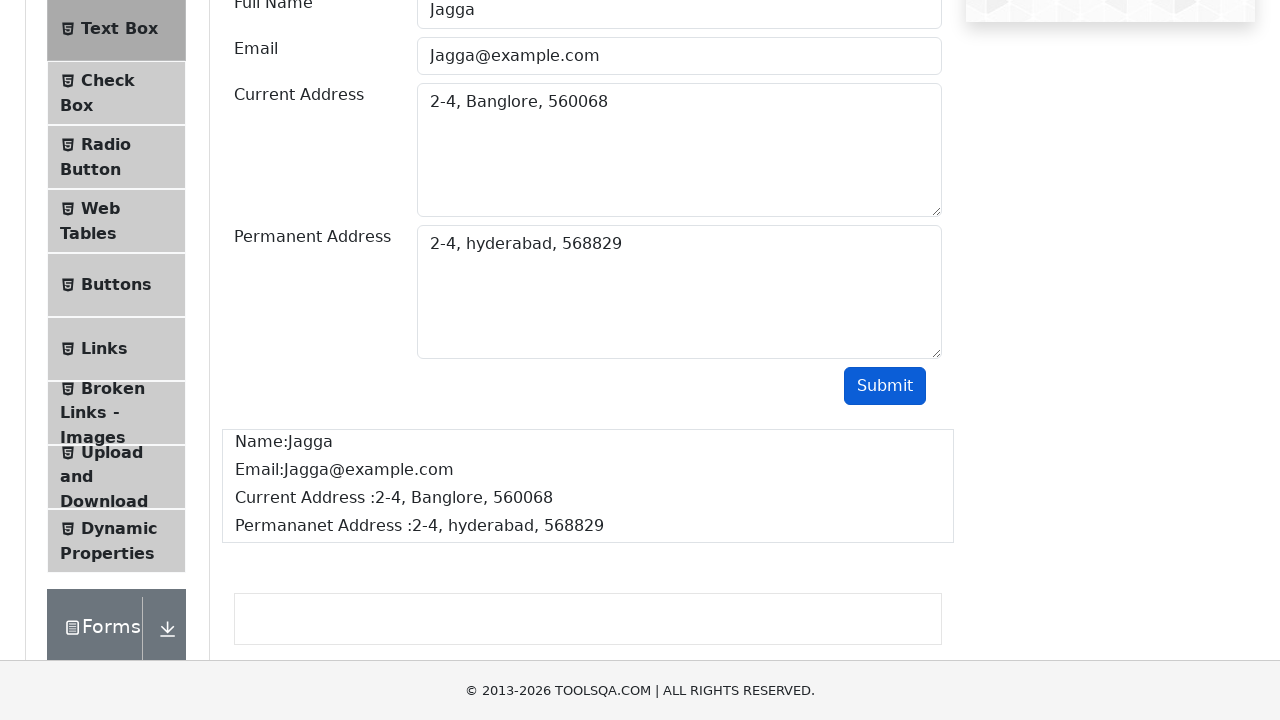

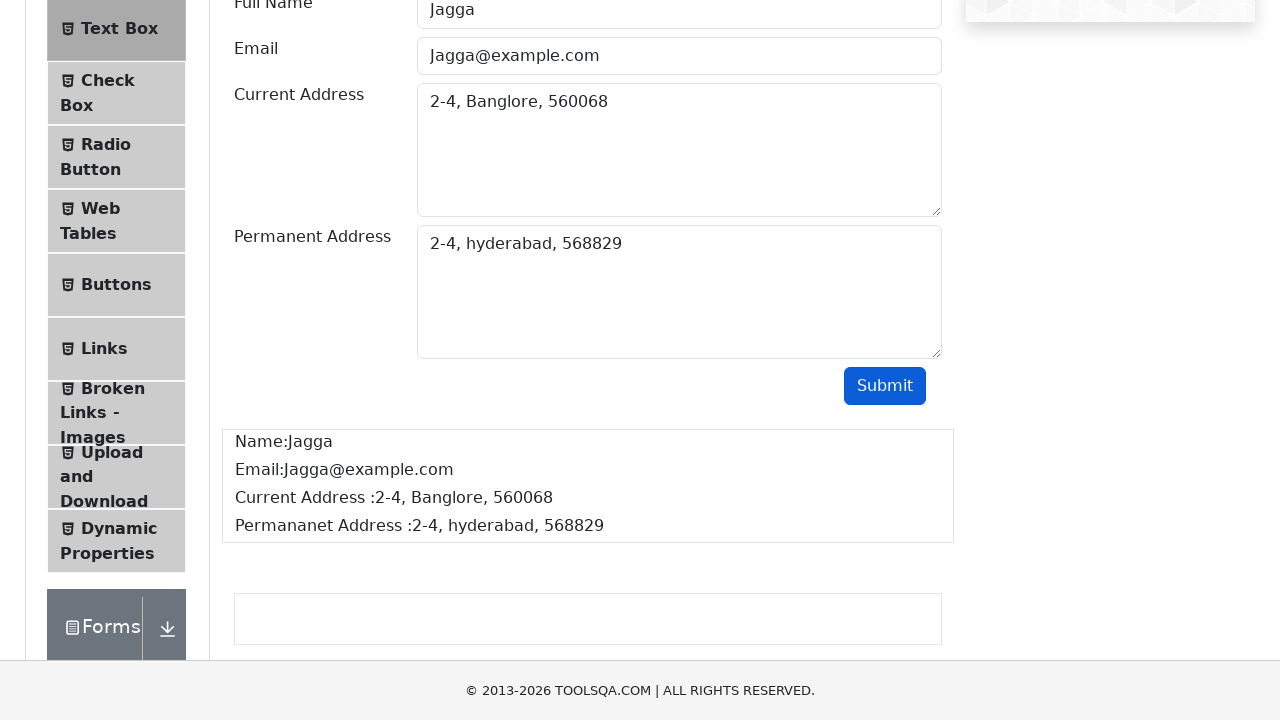